Tests checkbox functionality by navigating to the checkboxes page and ensuring both checkboxes are selected

Starting URL: http://the-internet.herokuapp.com

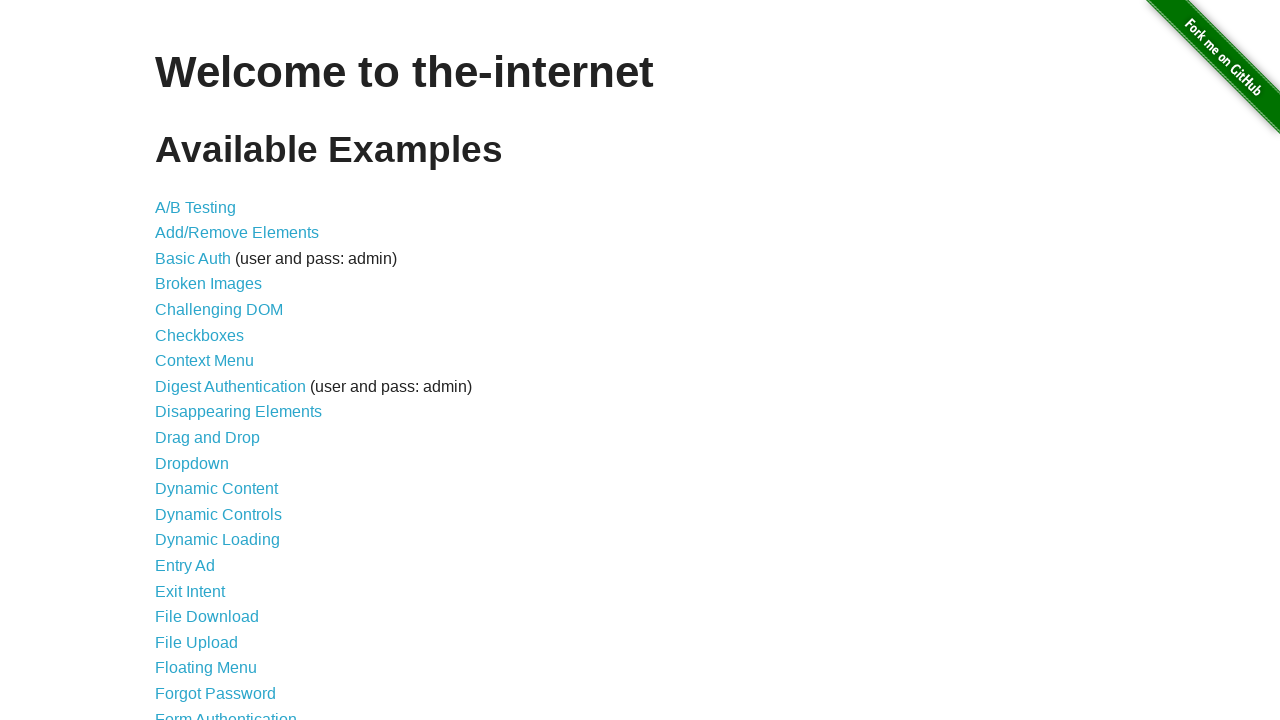

Clicked on Checkboxes link at (200, 335) on xpath=//ul/li[6]/a[@href='/checkboxes']
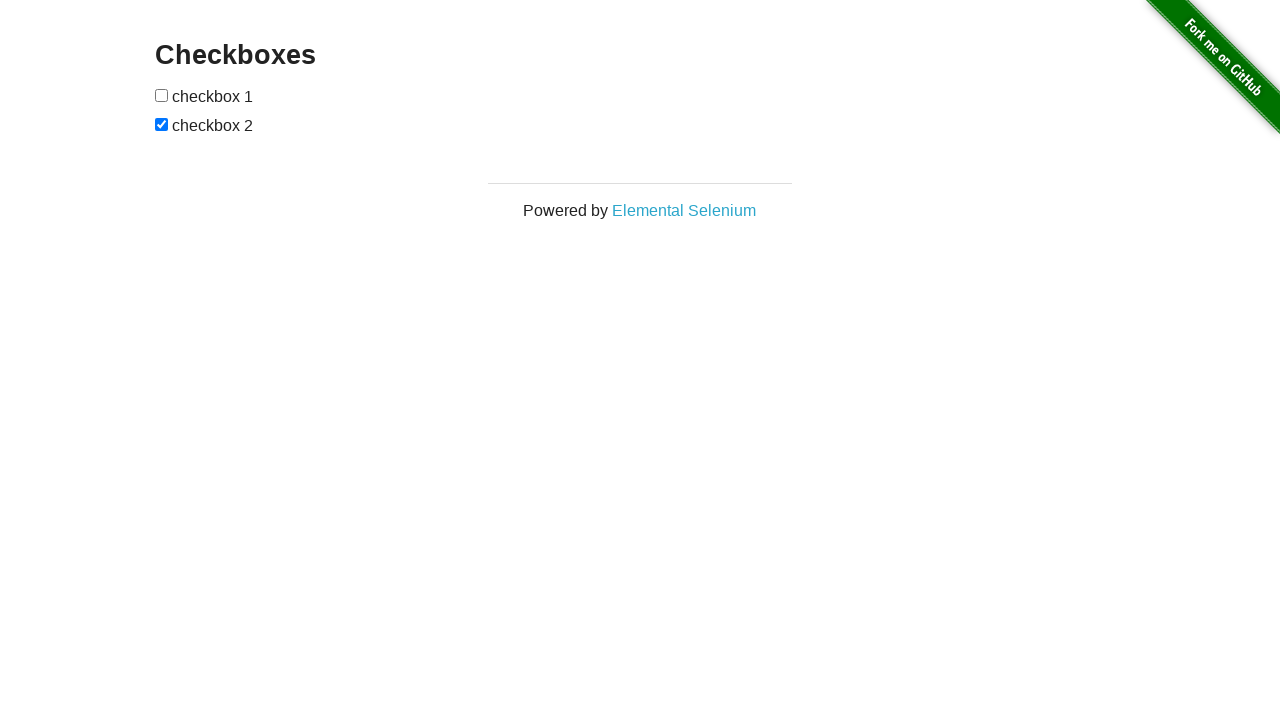

Checkboxes page loaded
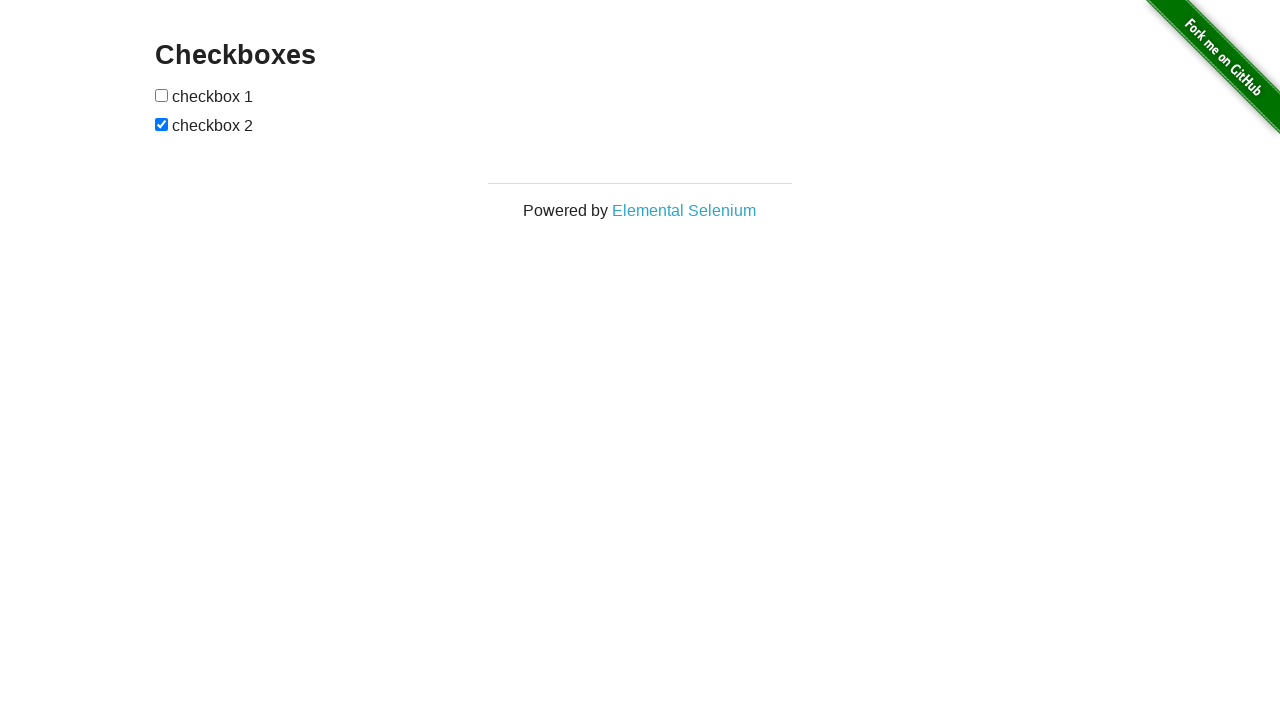

Located first checkbox element
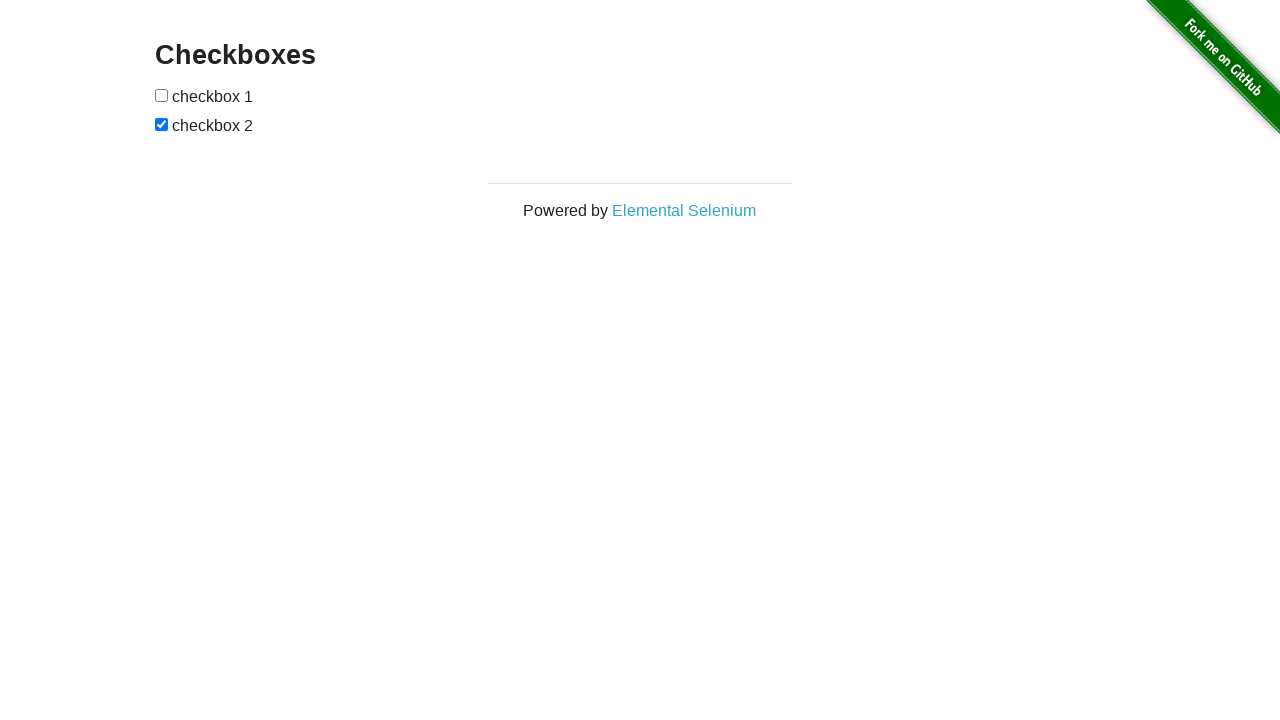

Located second checkbox element
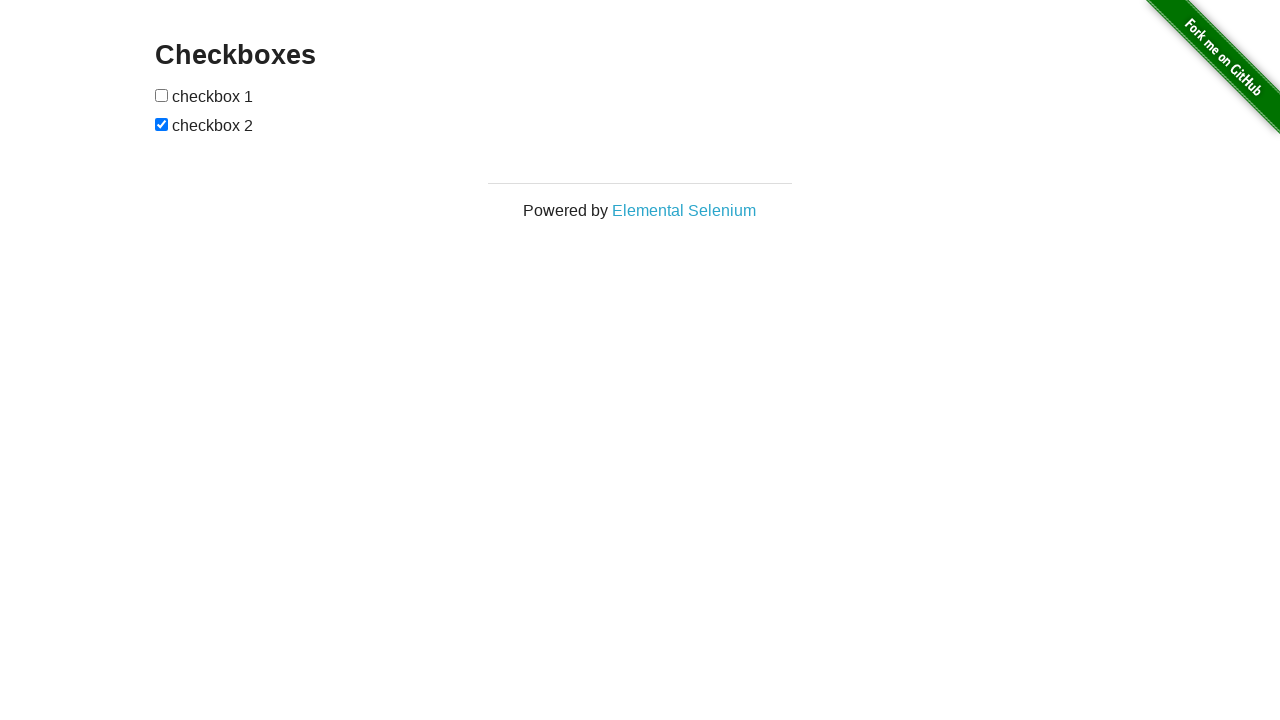

First checkbox clicked at (162, 95) on xpath=//form[@id='checkboxes']/input[1]
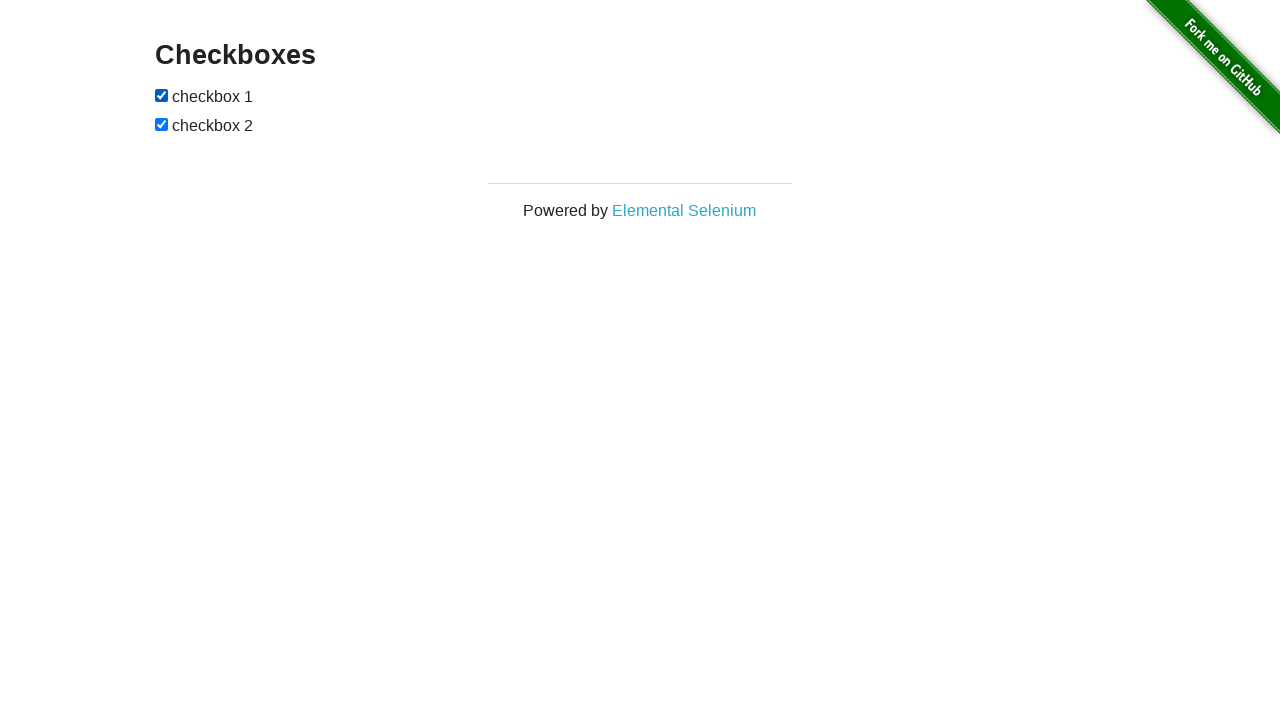

Second checkbox was already selected
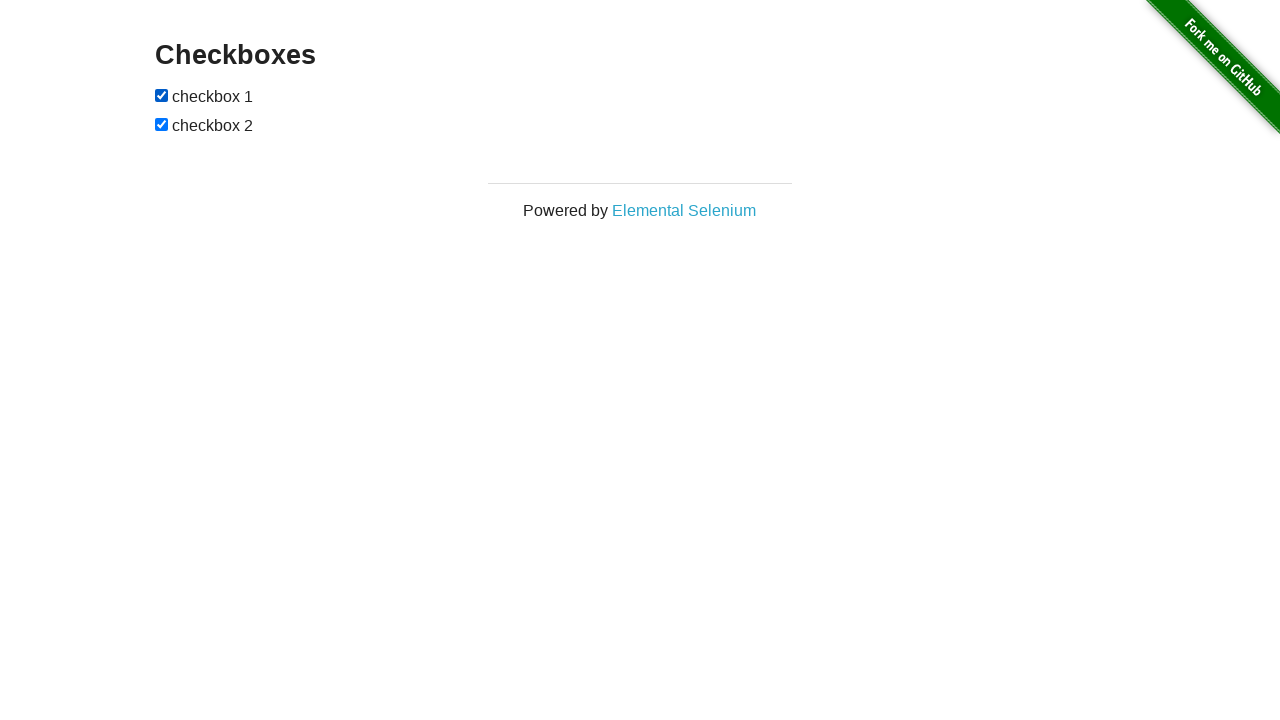

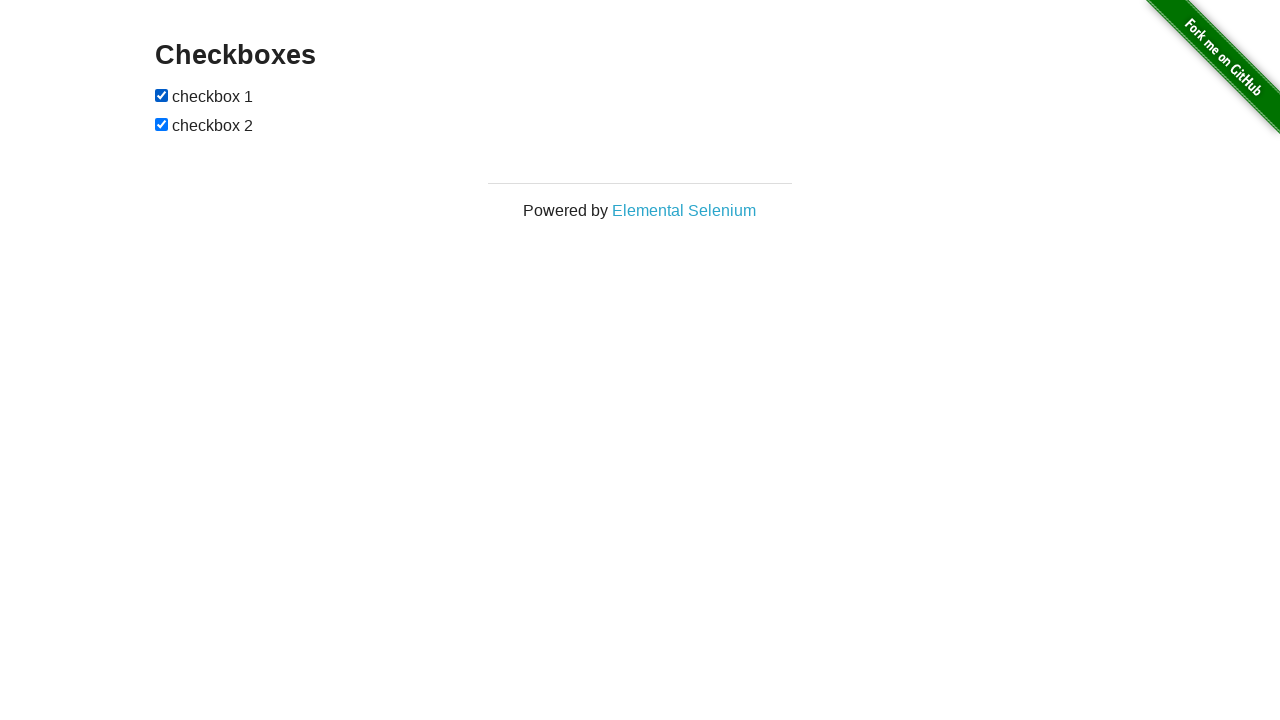